Tests a slow calculator web application by setting a delay, performing an addition operation (7+8), and verifying the result equals 15.

Starting URL: https://bonigarcia.dev/selenium-webdriver-java/slow-calculator.html

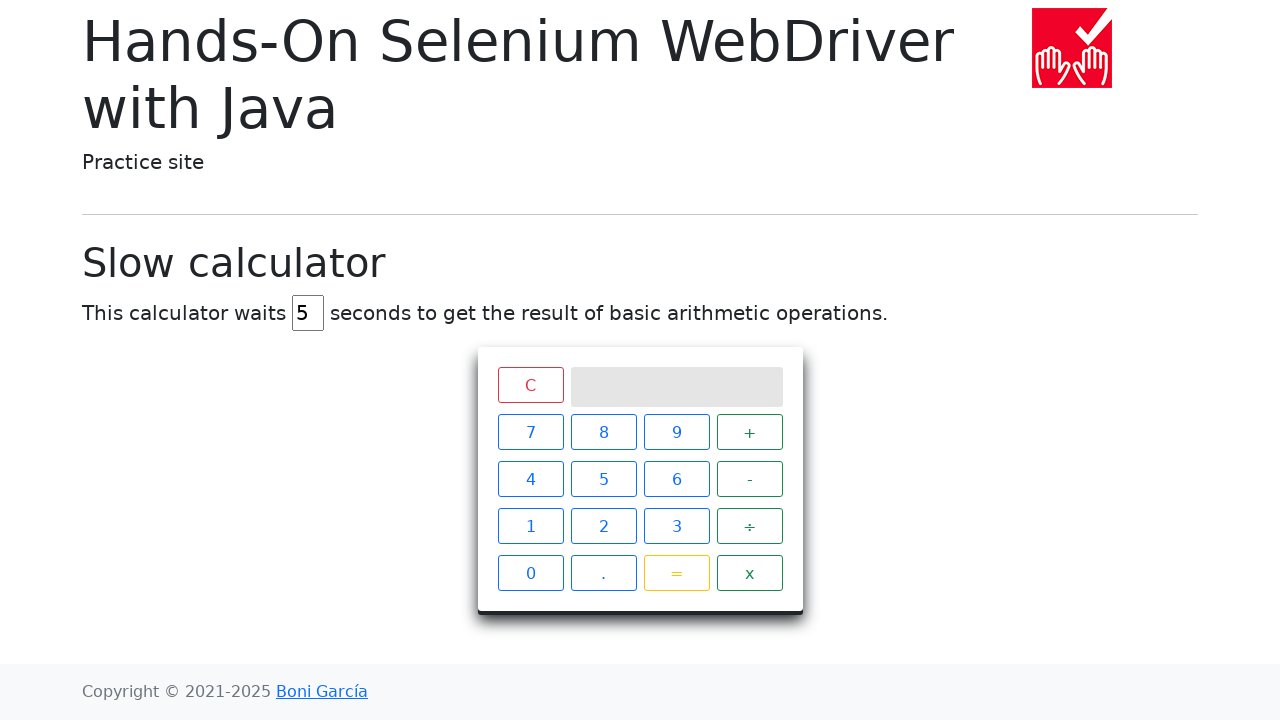

Set viewport size to 1920x1080
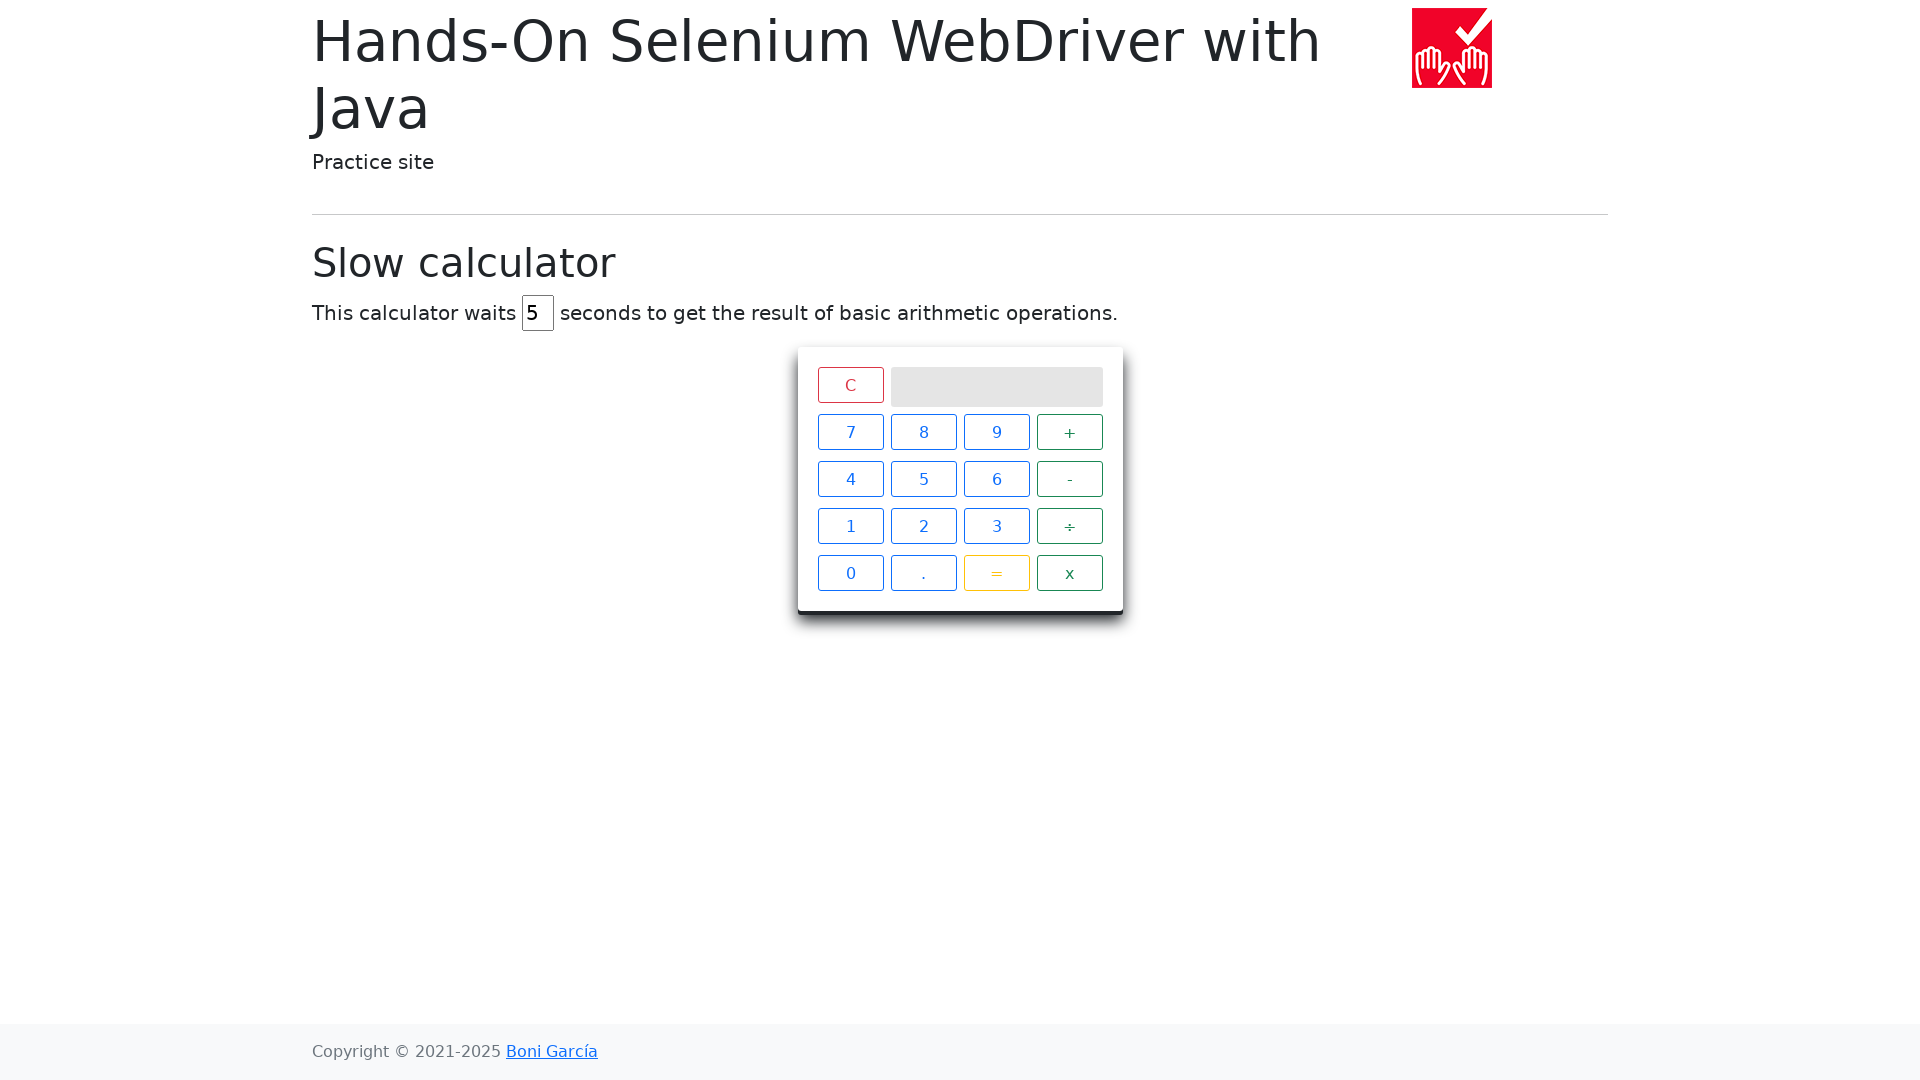

Located delay input field
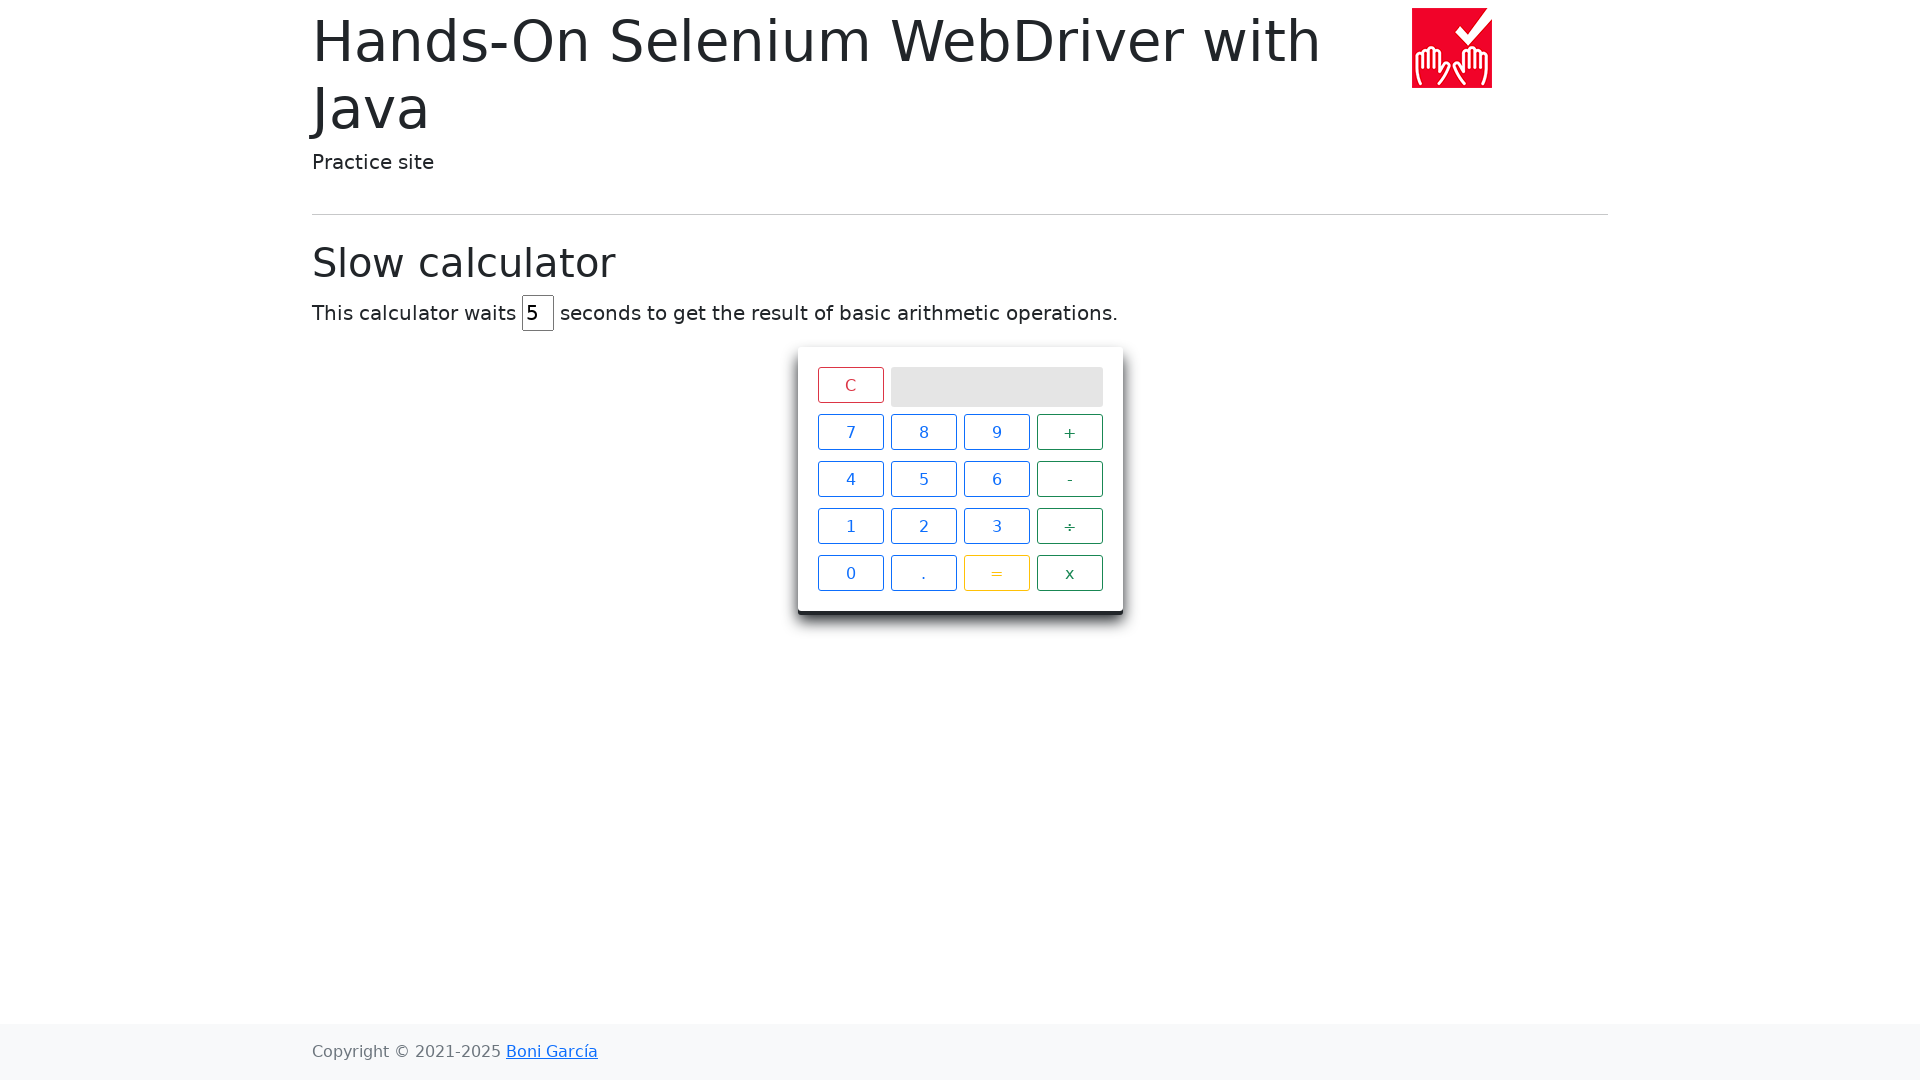

Cleared delay input field on input[id="delay"]
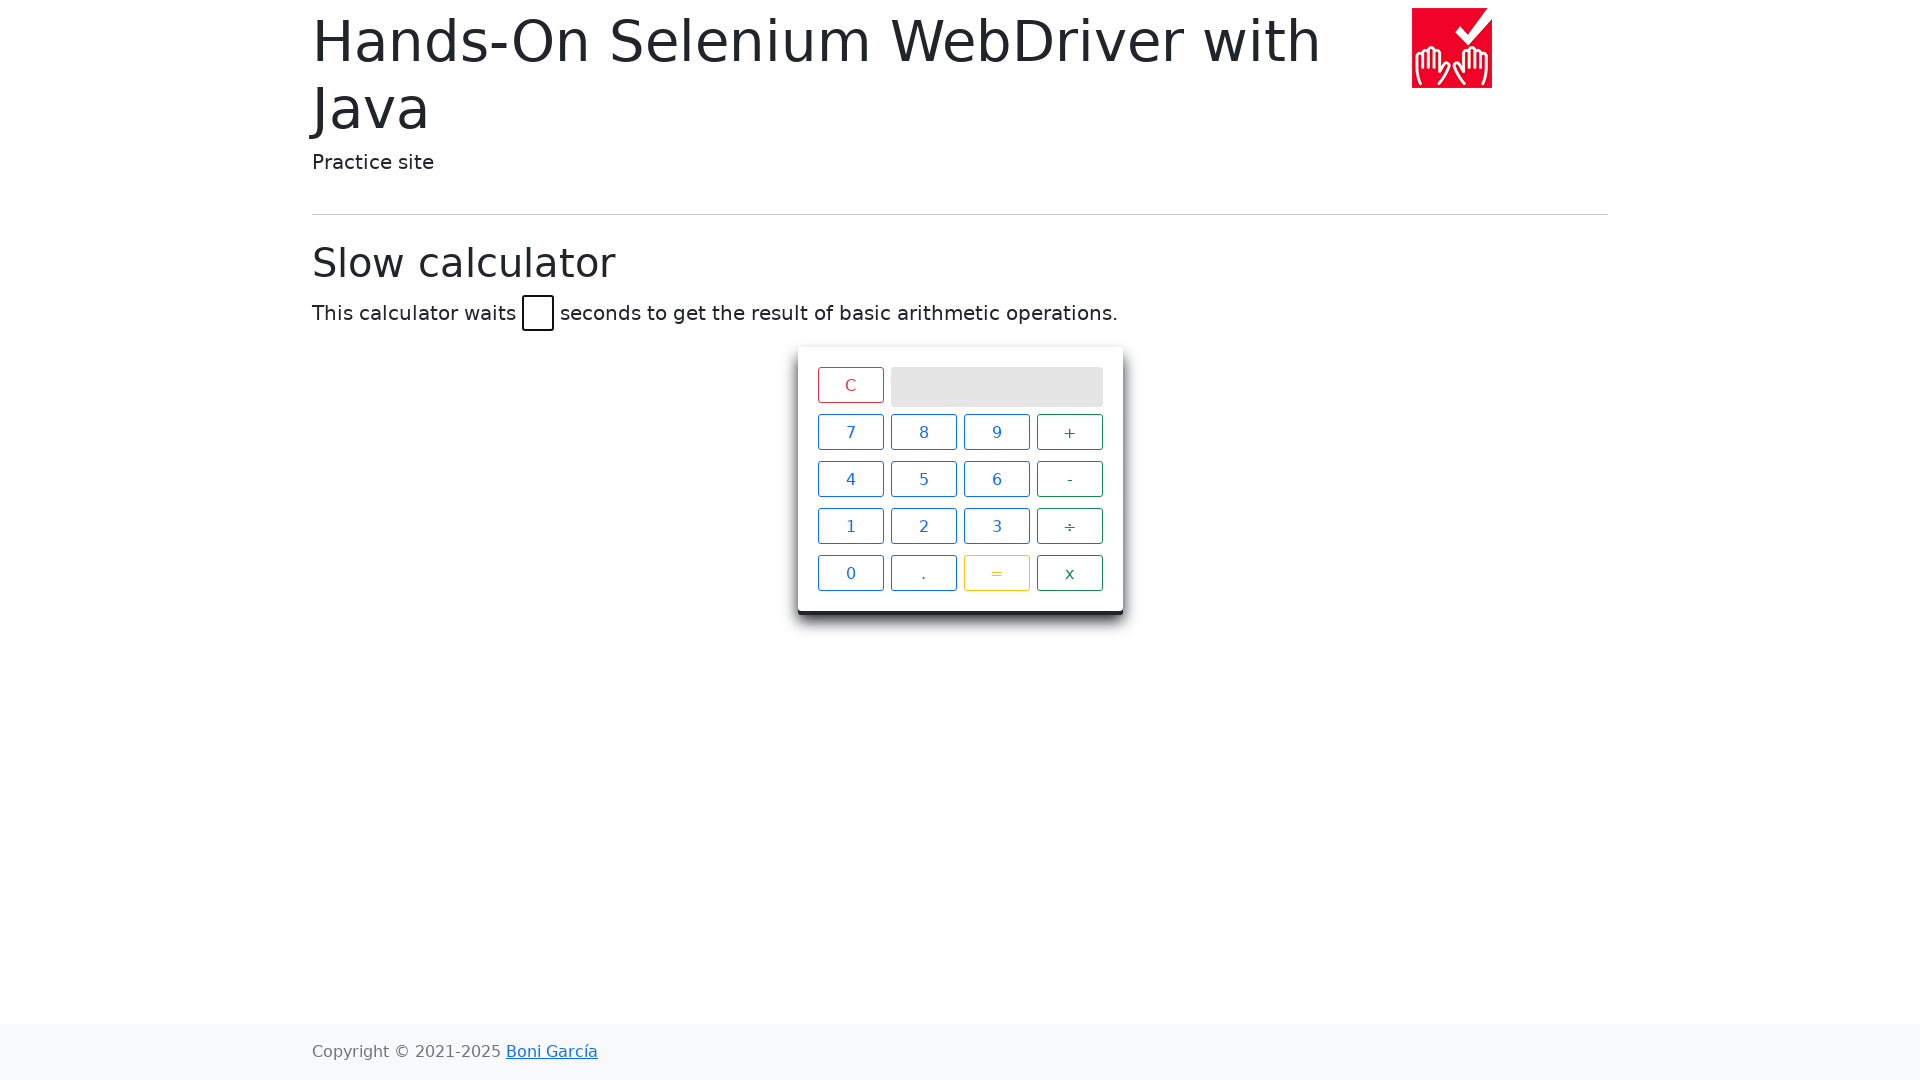

Set delay value to 3 seconds on input[id="delay"]
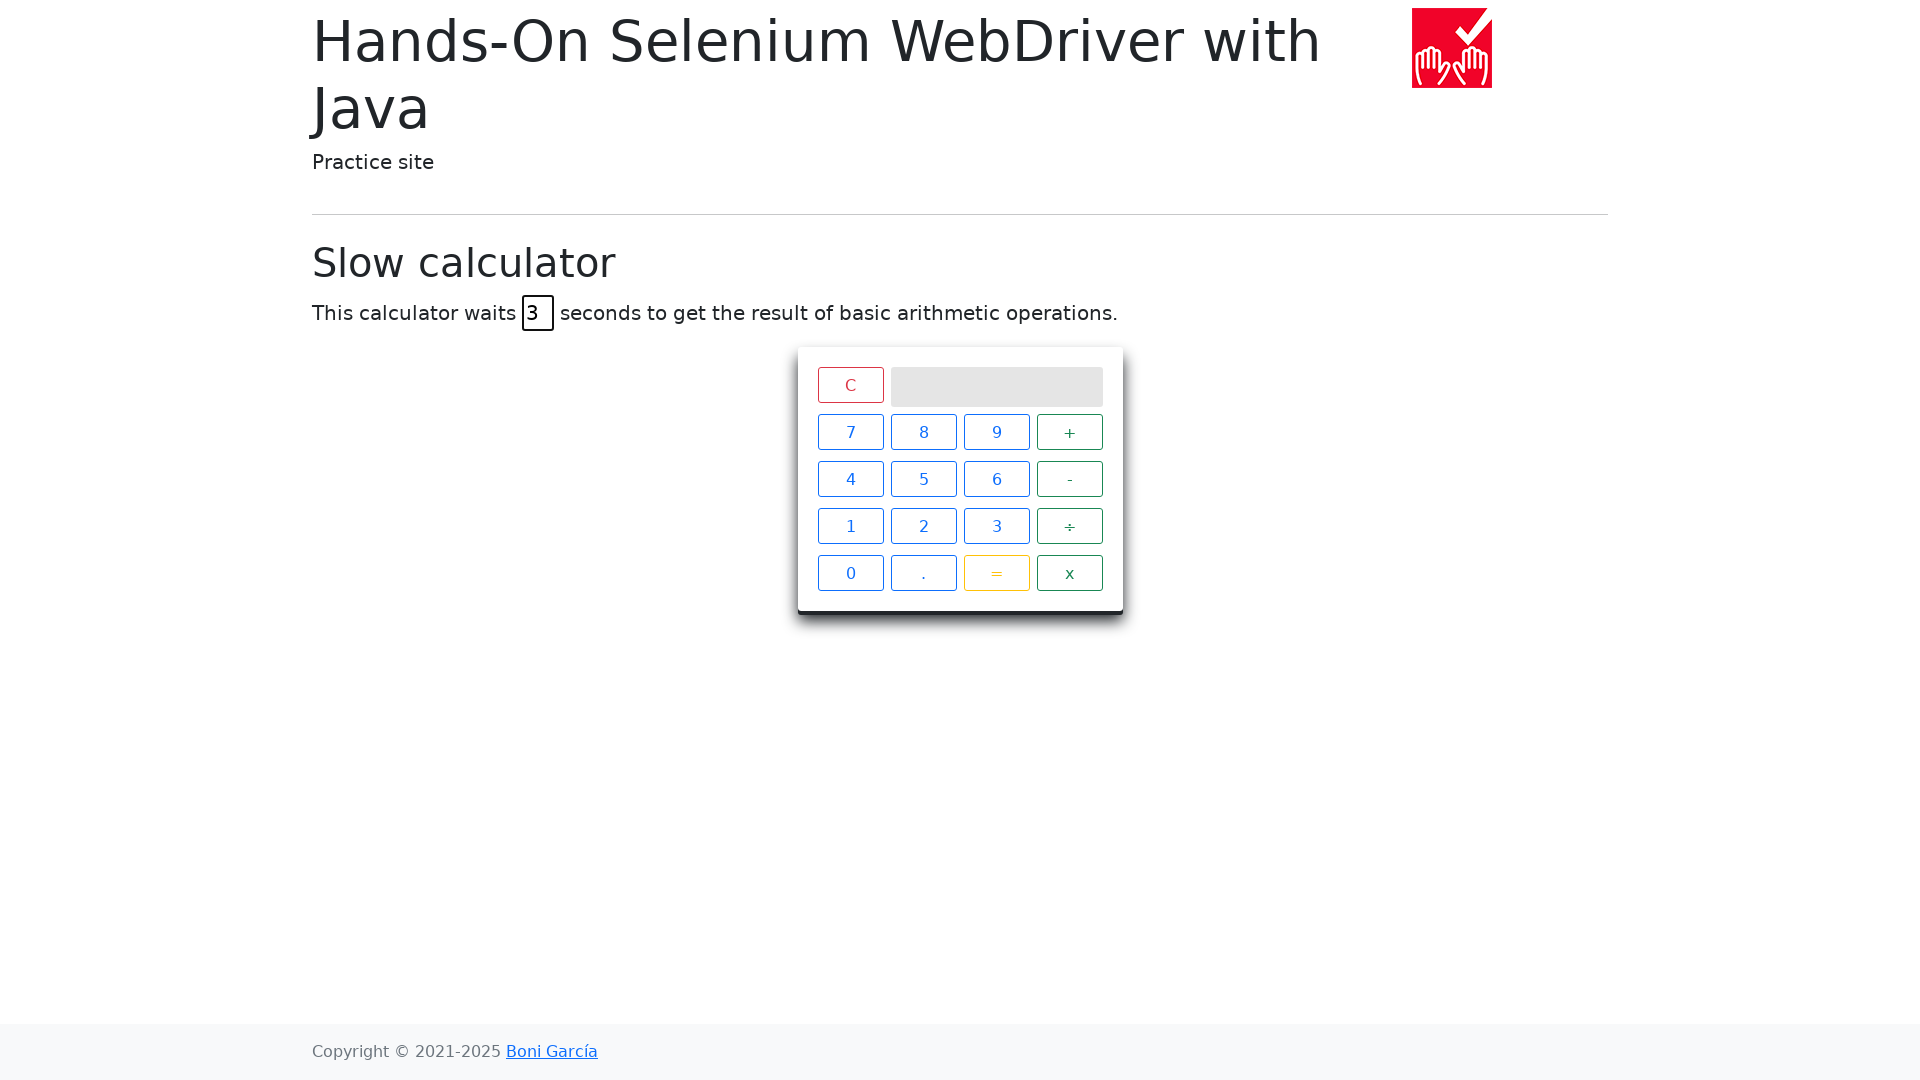

Clicked number 7 at (850, 432) on xpath=//span[contains(text(),"7")]
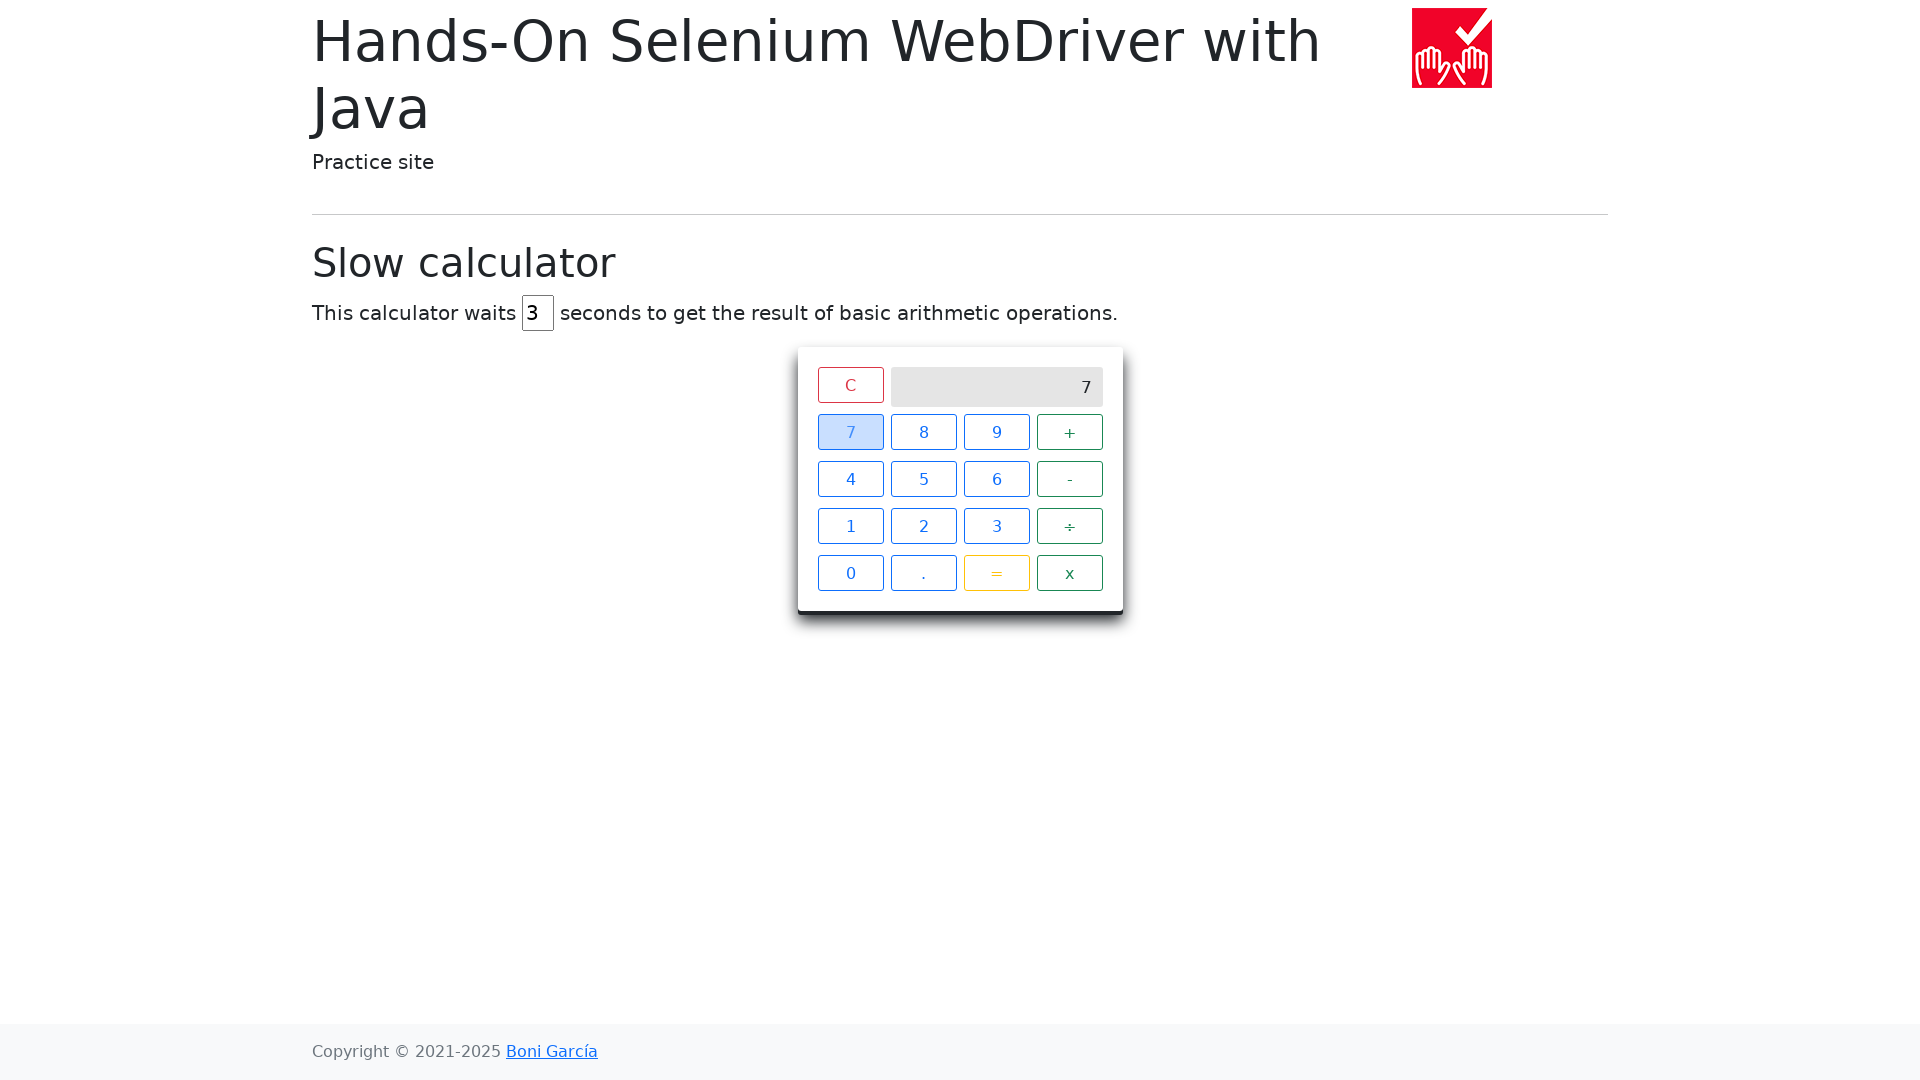

Clicked plus operator at (1070, 432) on xpath=//span[contains(text(),"+")]
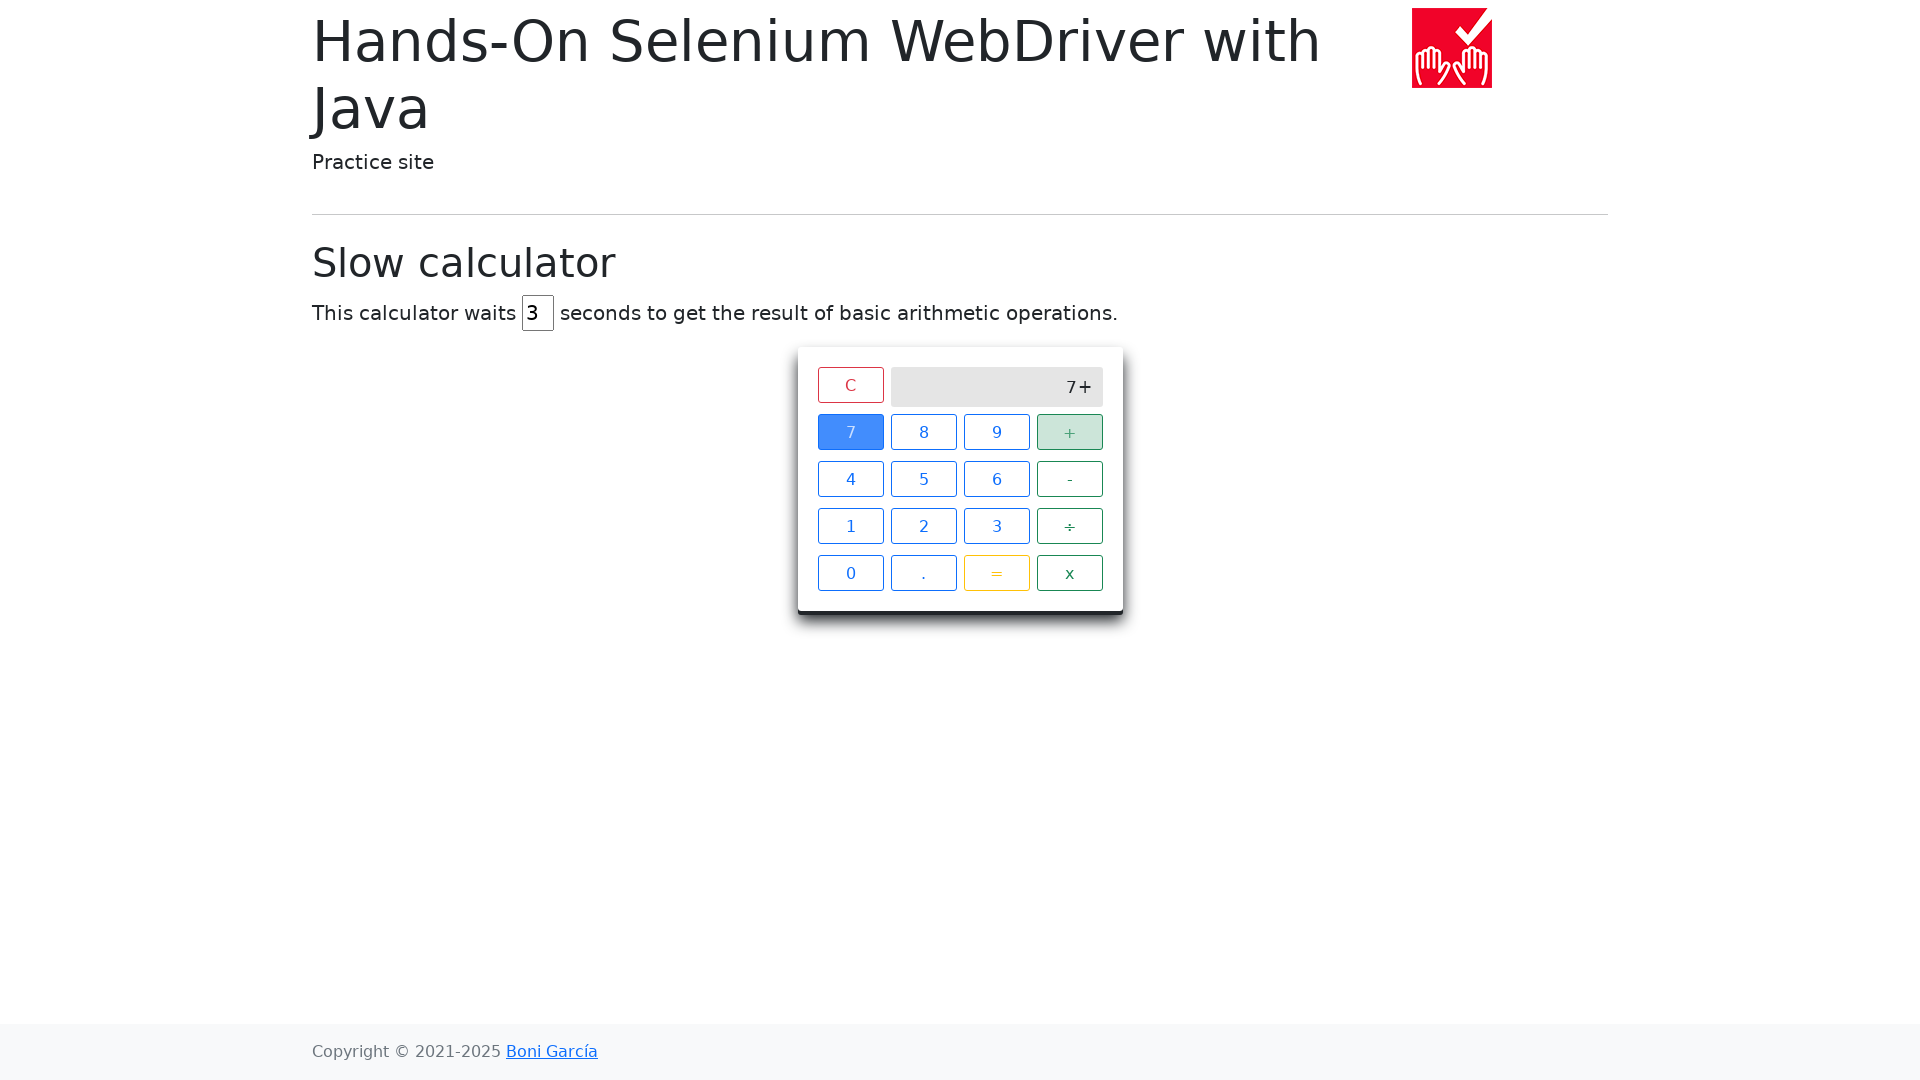

Clicked number 8 at (924, 432) on xpath=//span[contains(text(),"8")]
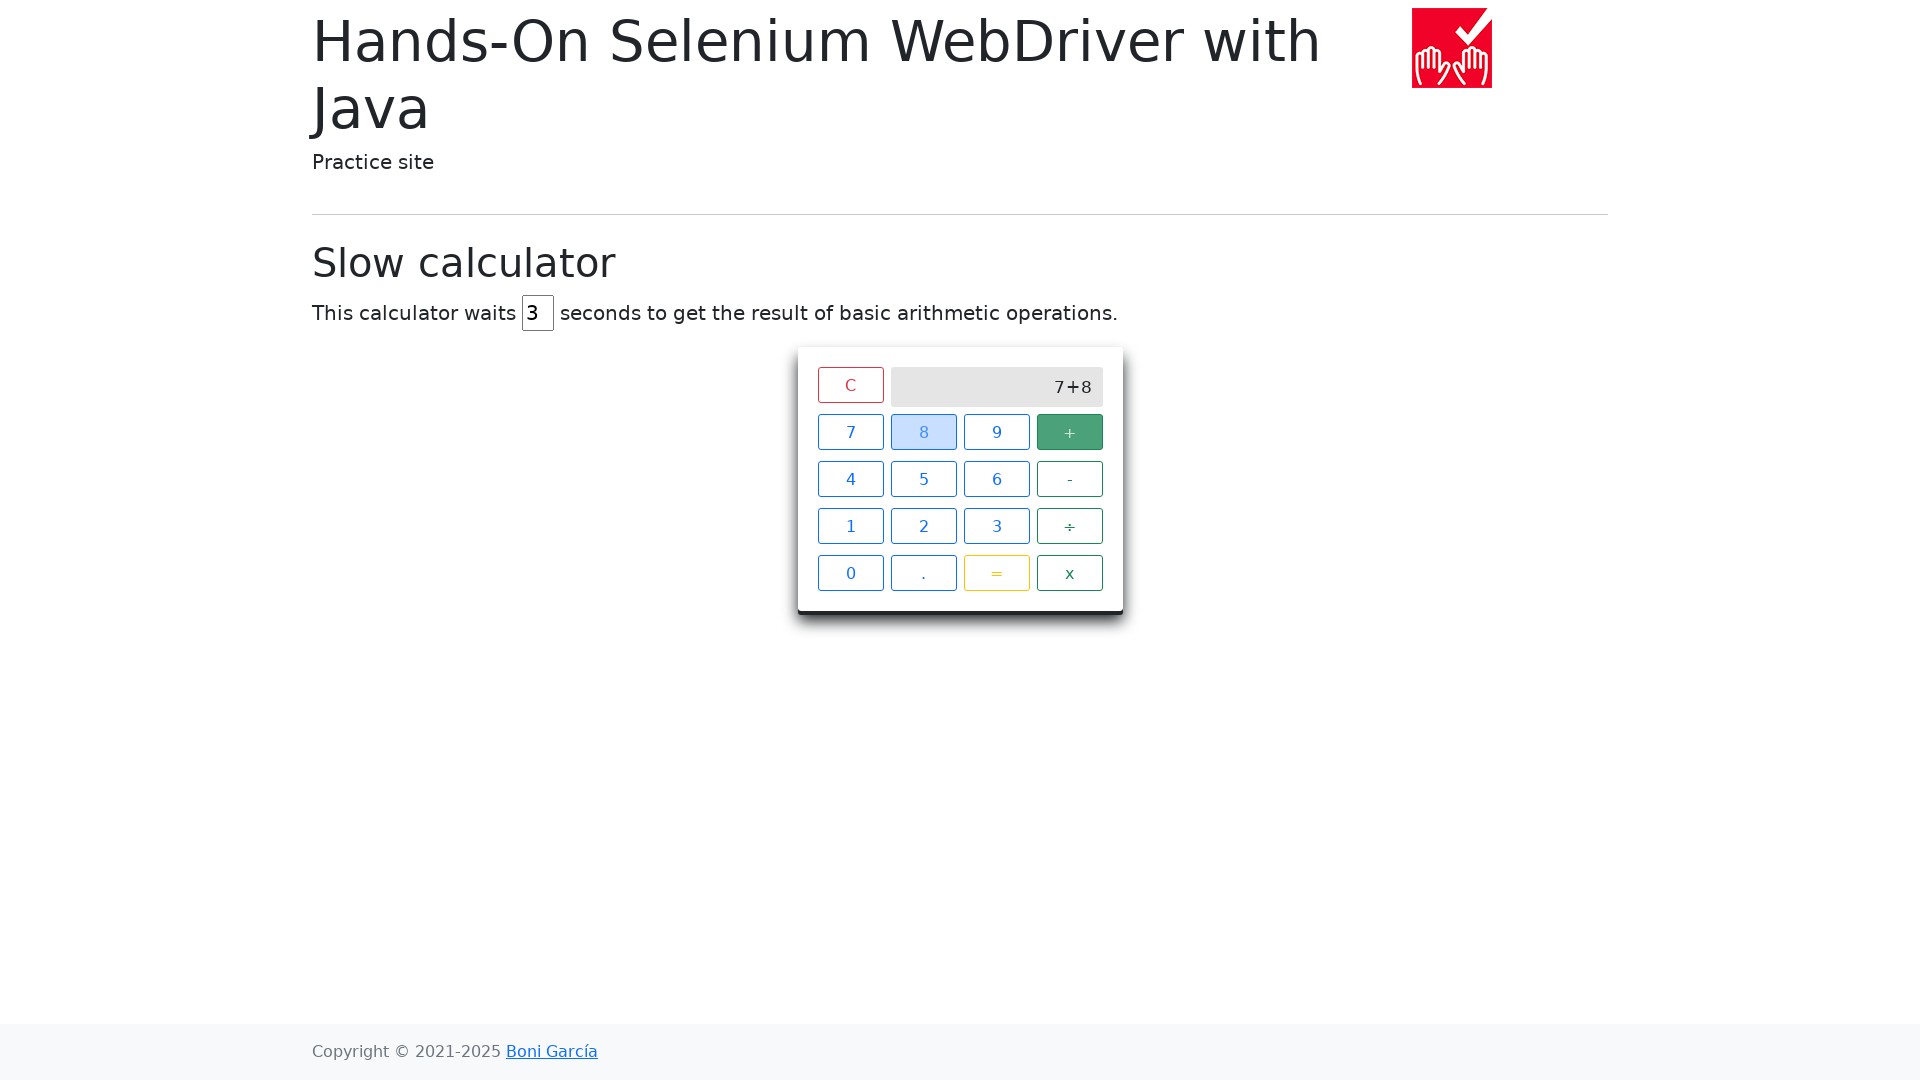

Clicked equals button at (996, 573) on xpath=//span[contains(text(),"=")]
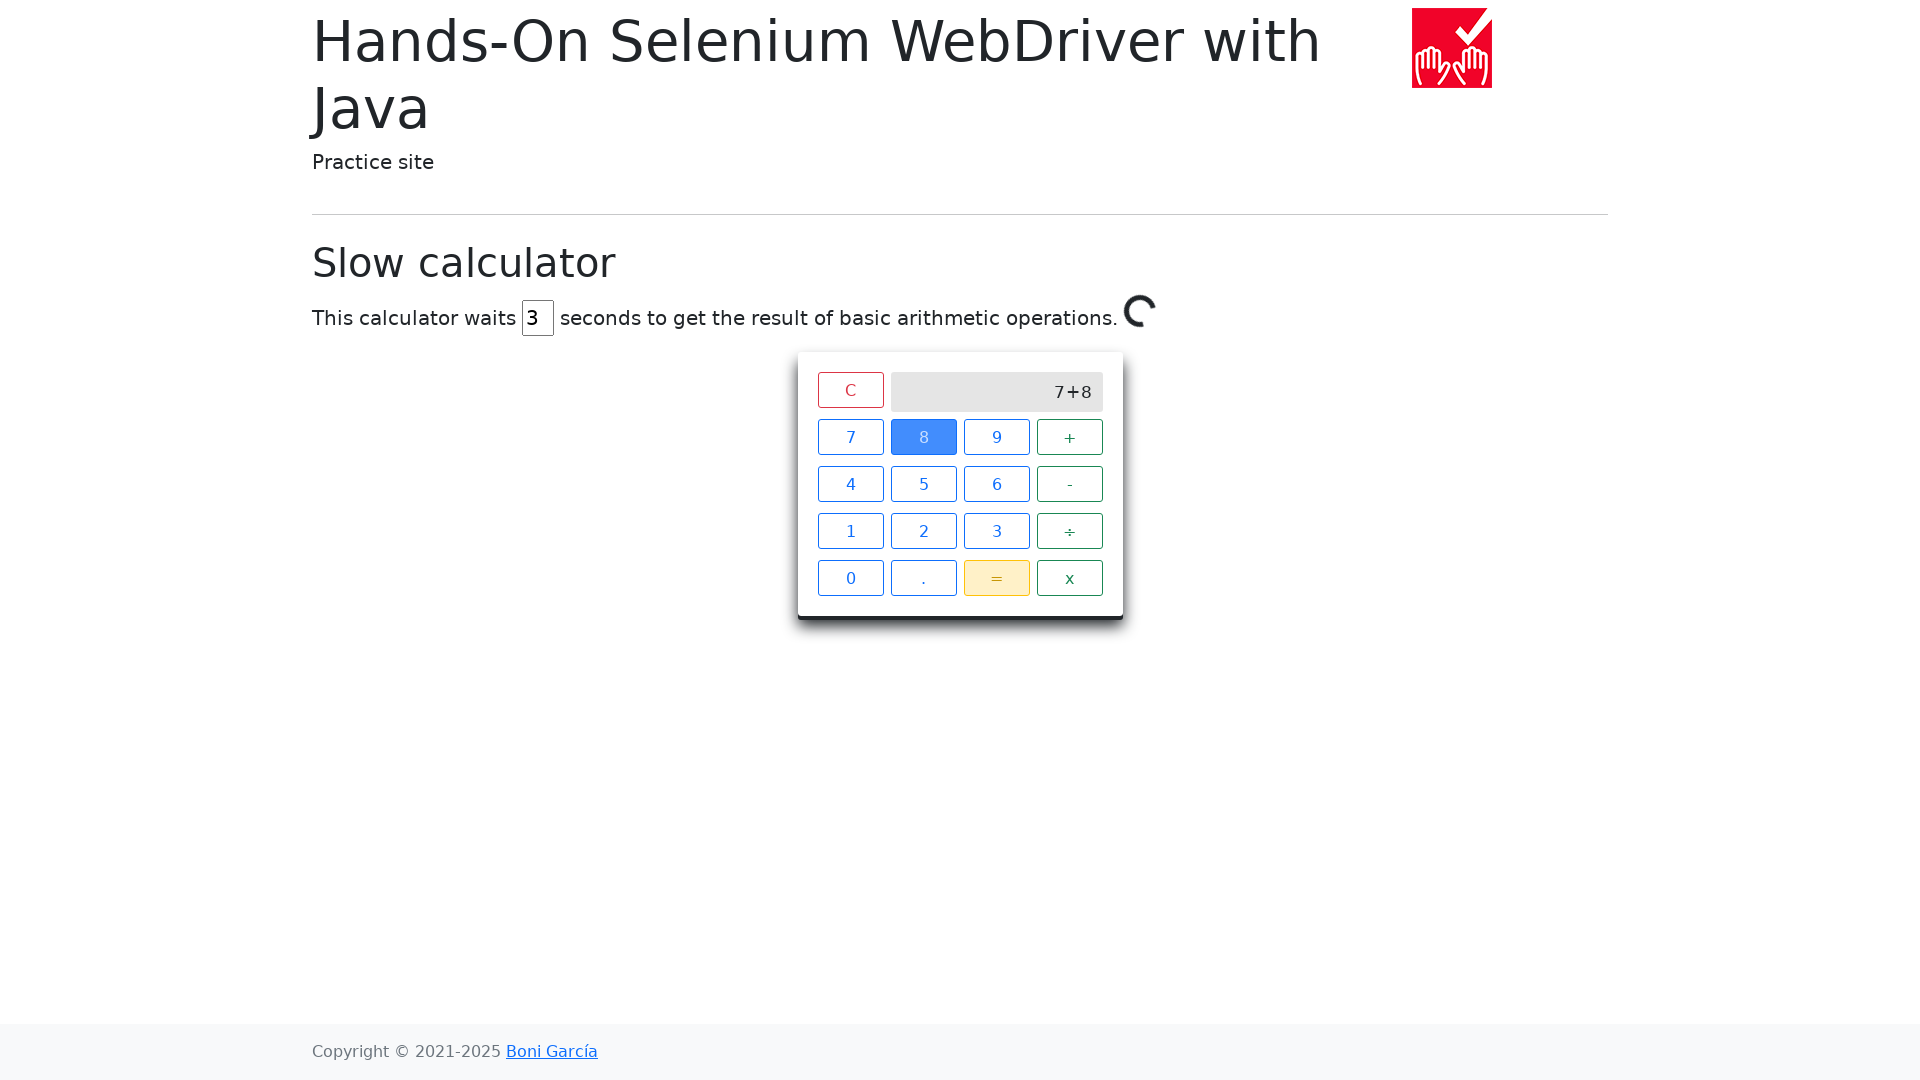

Verified calculator result equals 15
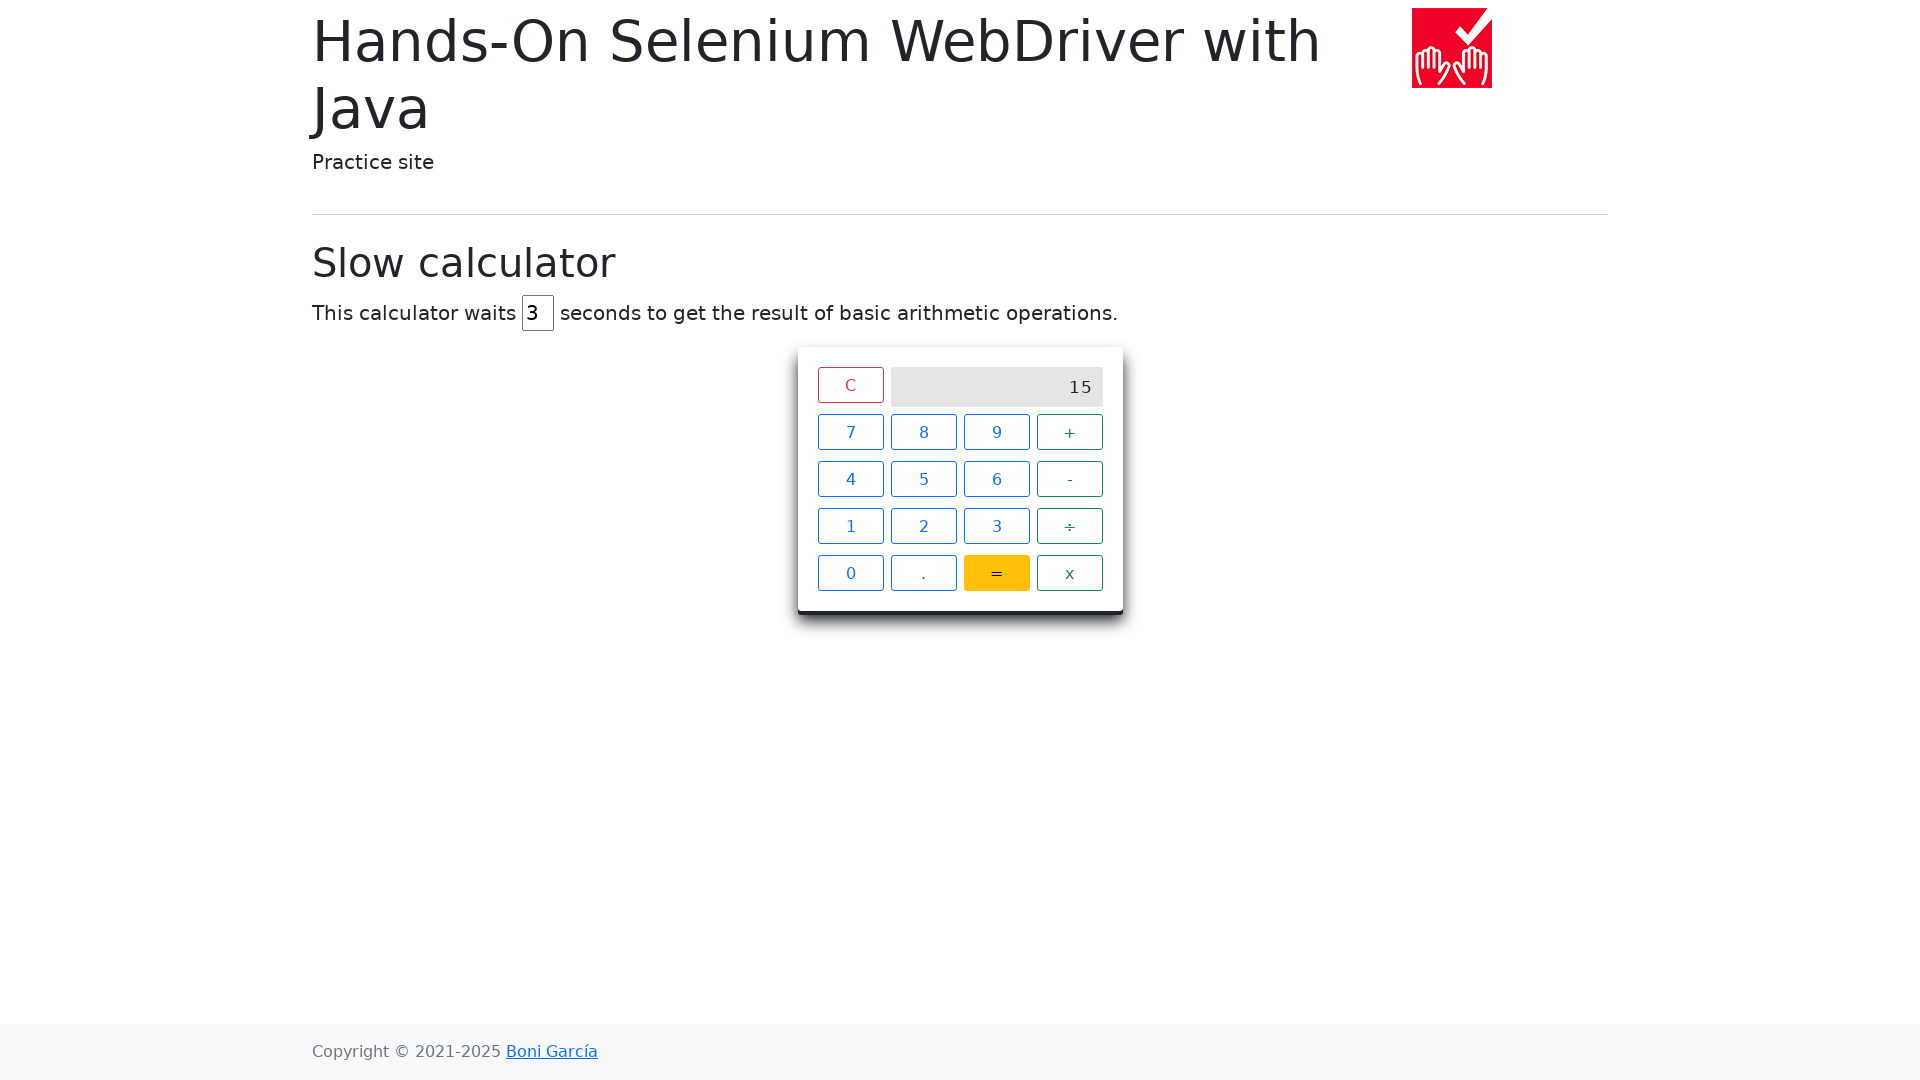

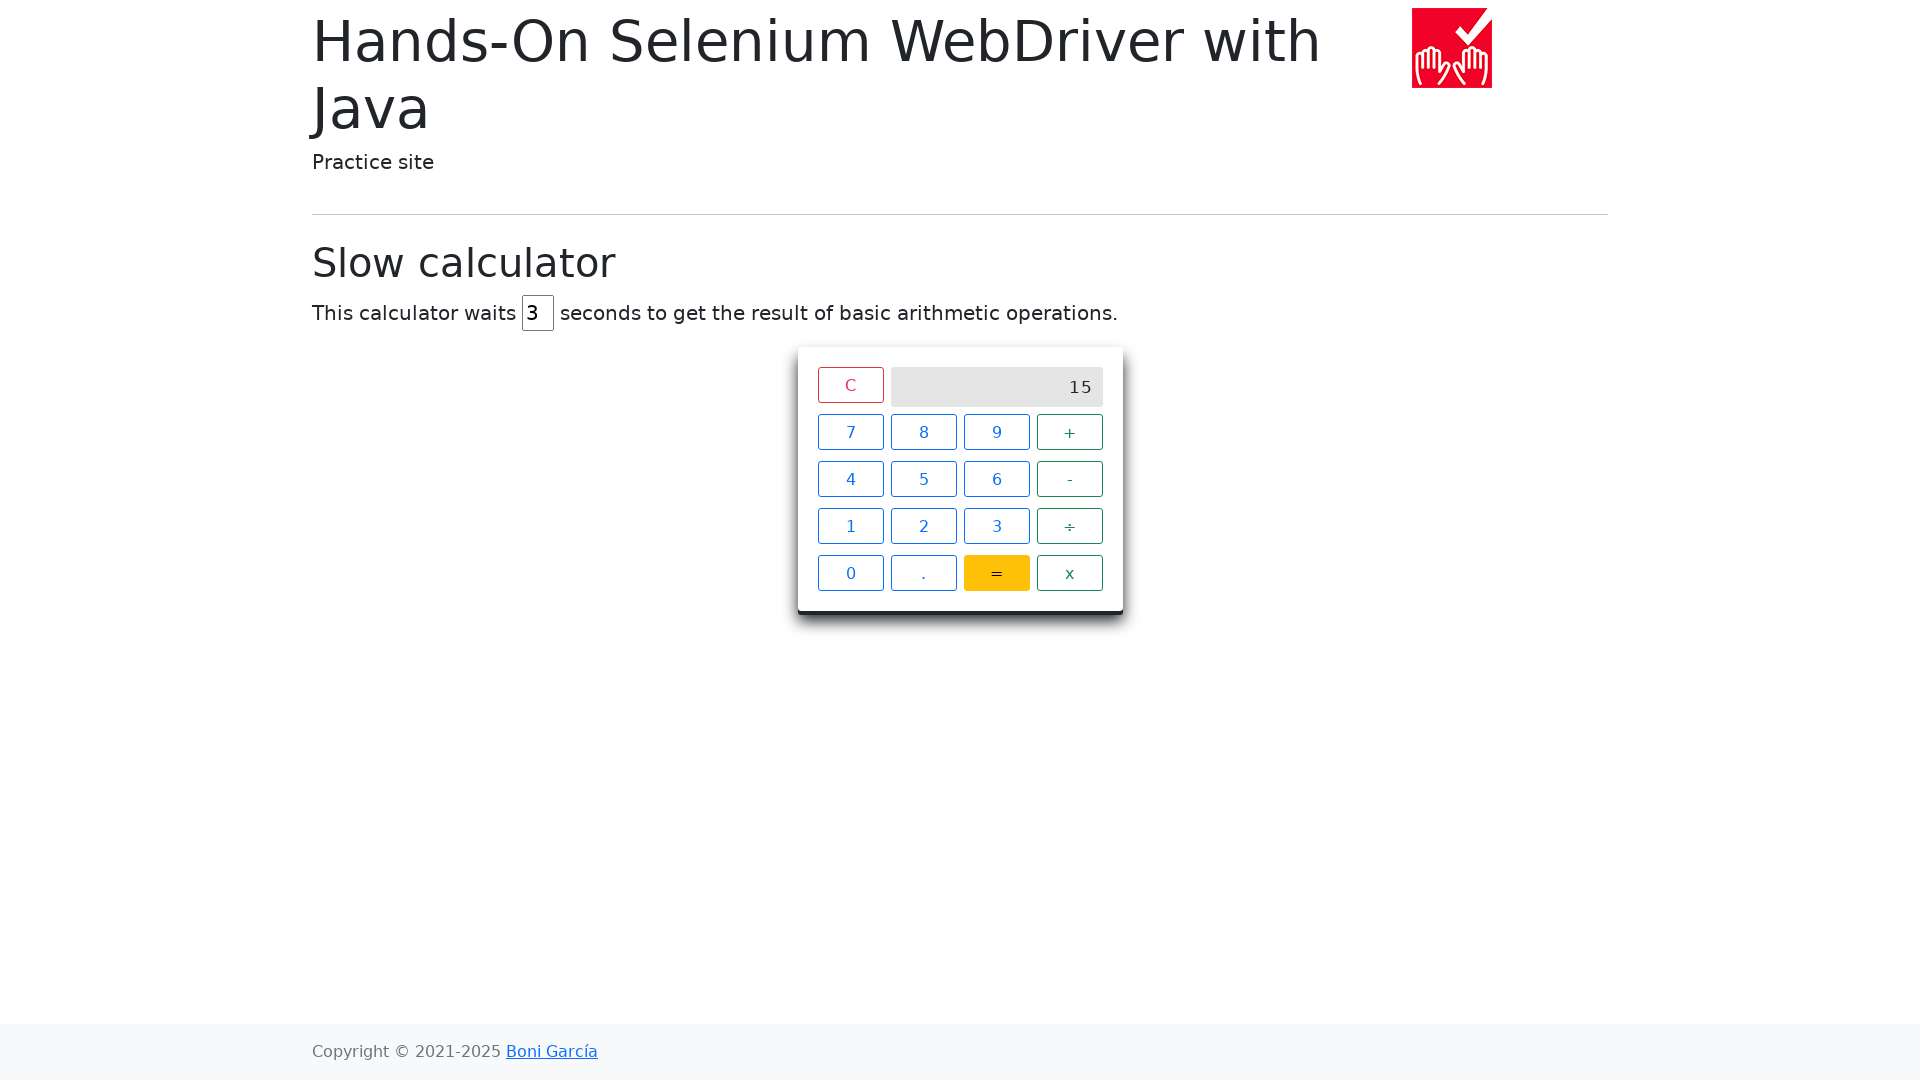